Tests handling of JavaScript prompt dialog by clicking a button that triggers a JS prompt, entering text, and verifying the result message

Starting URL: https://the-internet.herokuapp.com/javascript_alerts

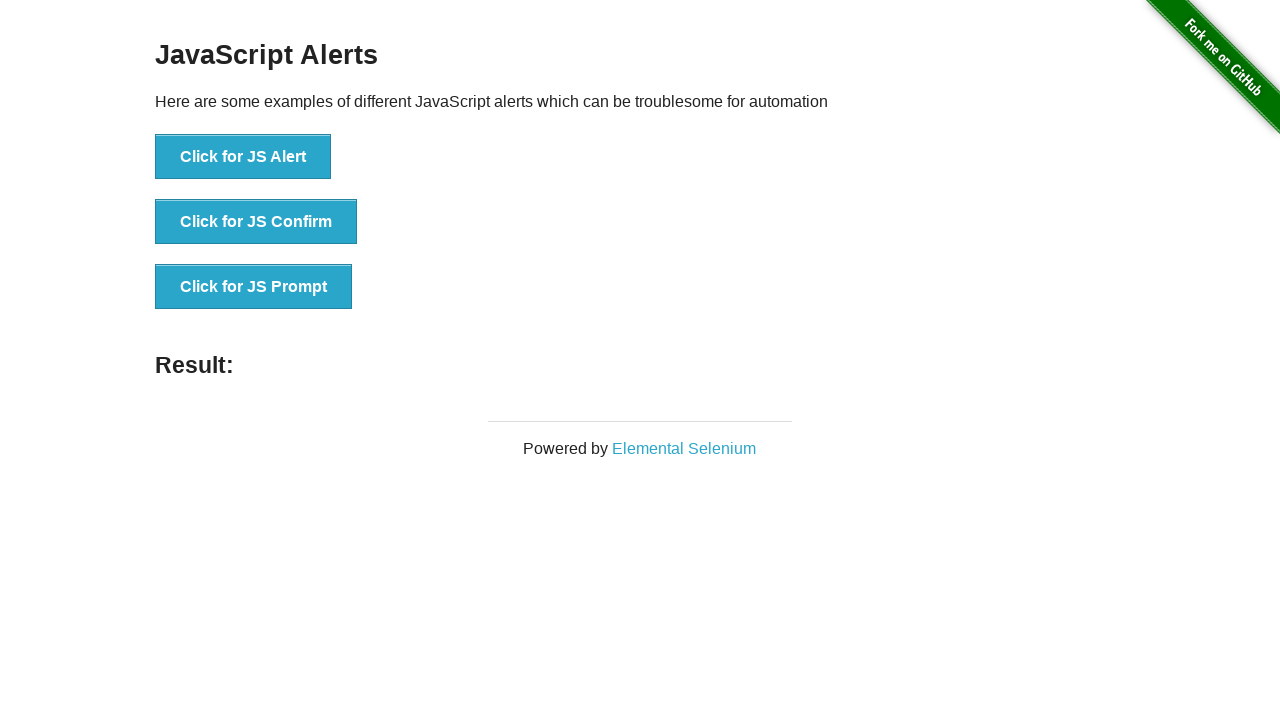

Set up dialog handler to accept prompt with message 'this is a demo'
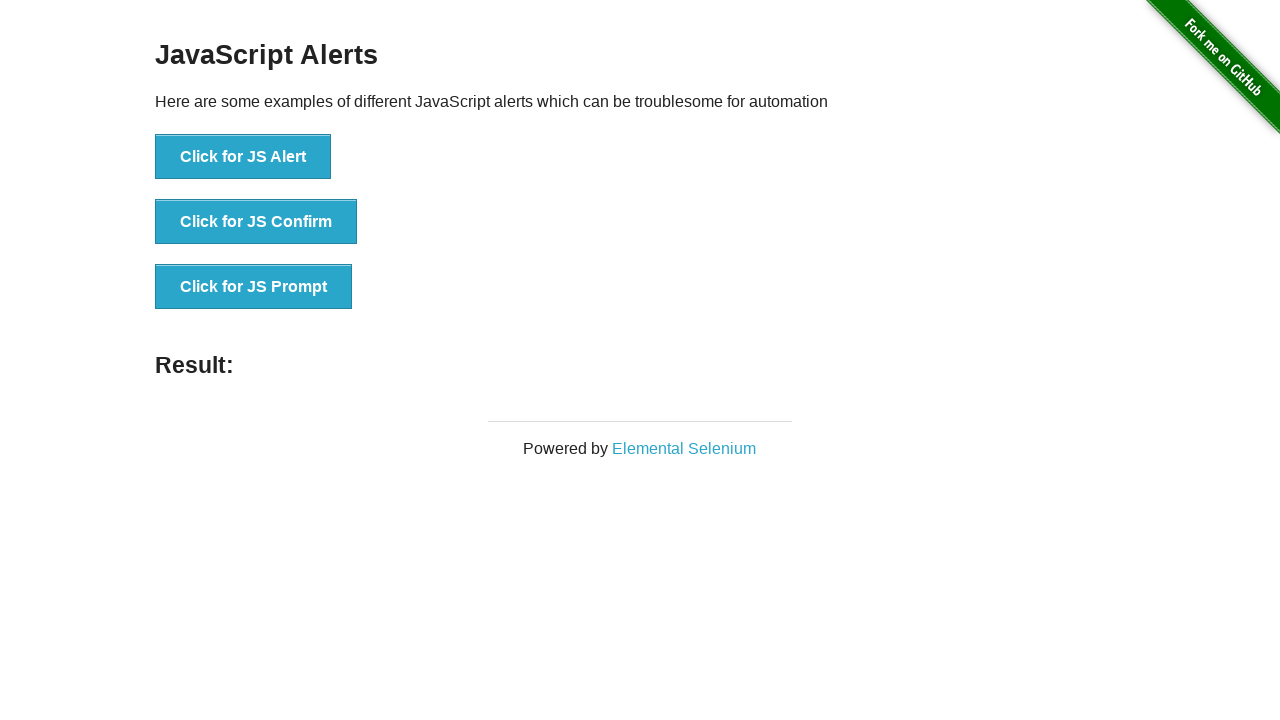

Clicked the JS Prompt button at (254, 287) on [onclick='jsPrompt()']
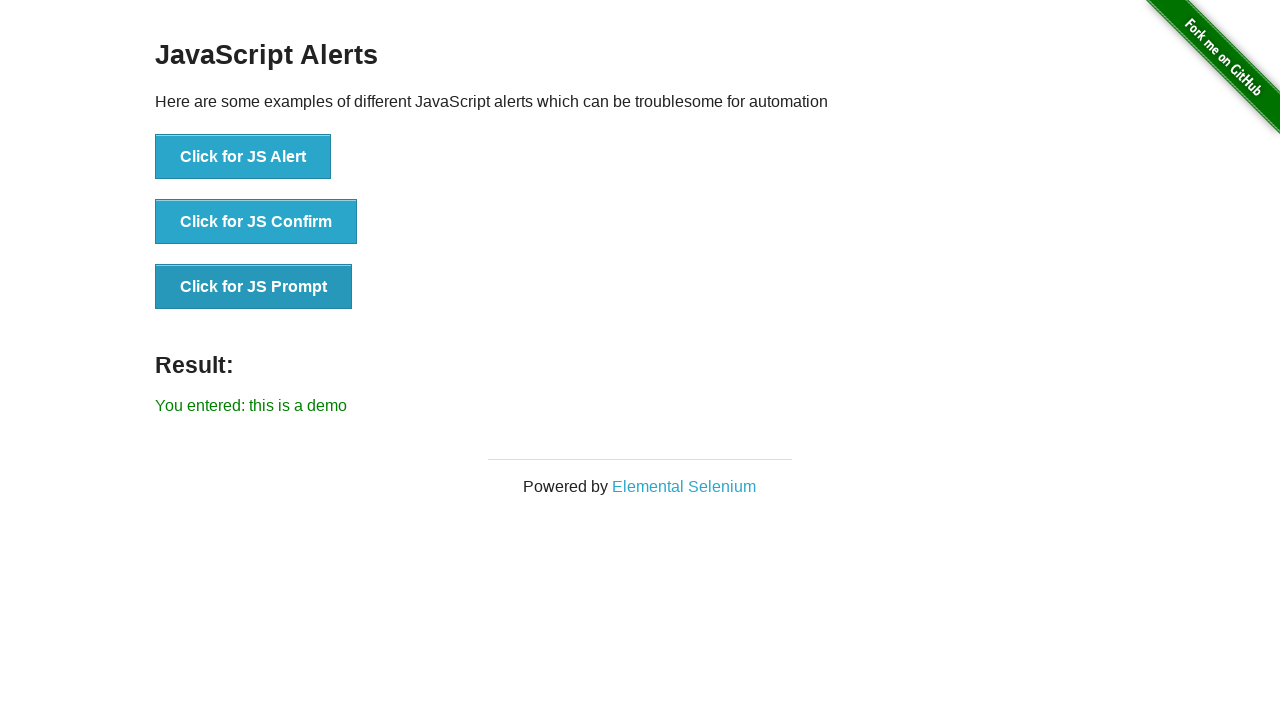

Verified result text displays 'You entered: this is a demo'
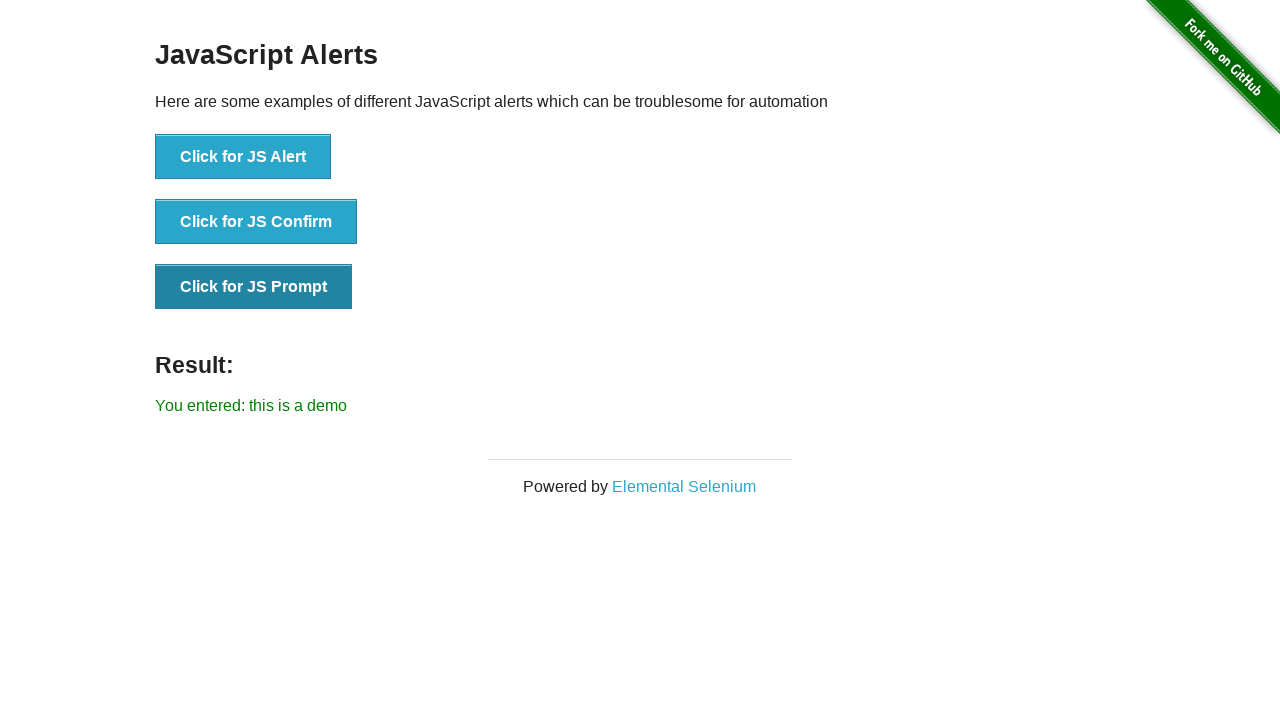

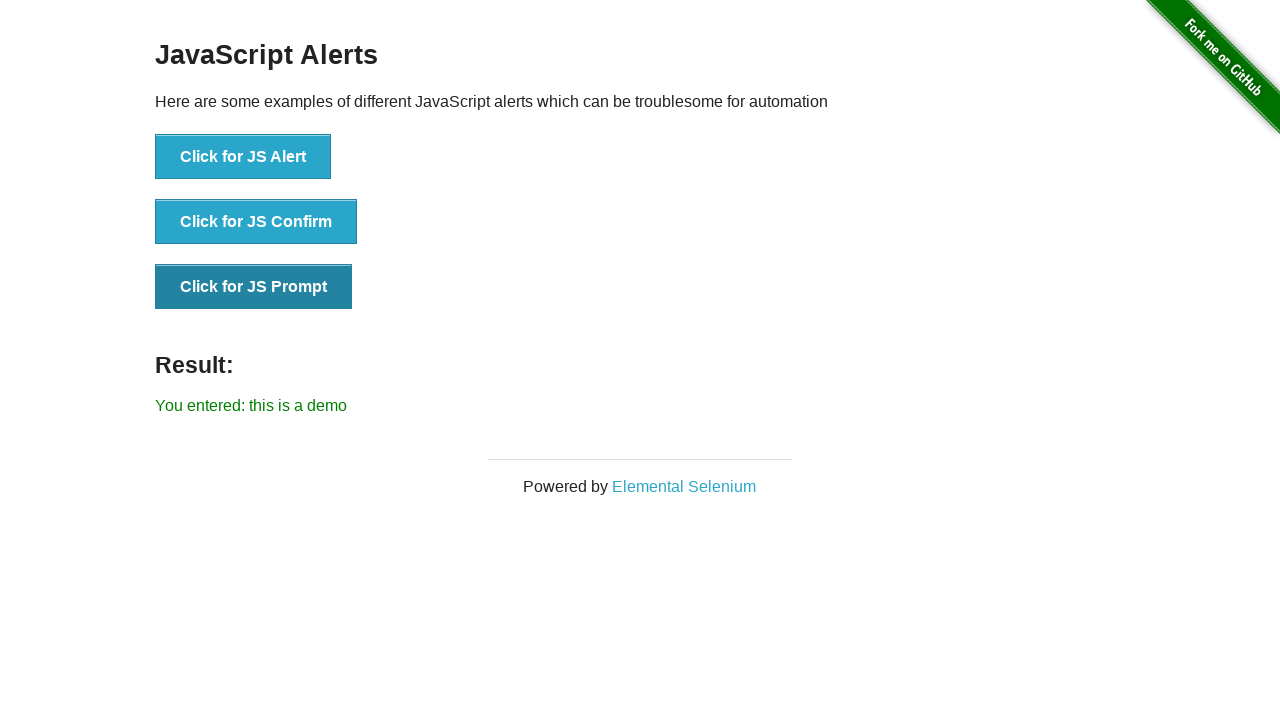